Tests auto-complete functionality by typing a letter and selecting an option using keyboard navigation

Starting URL: https://demoqa.com/auto-complete

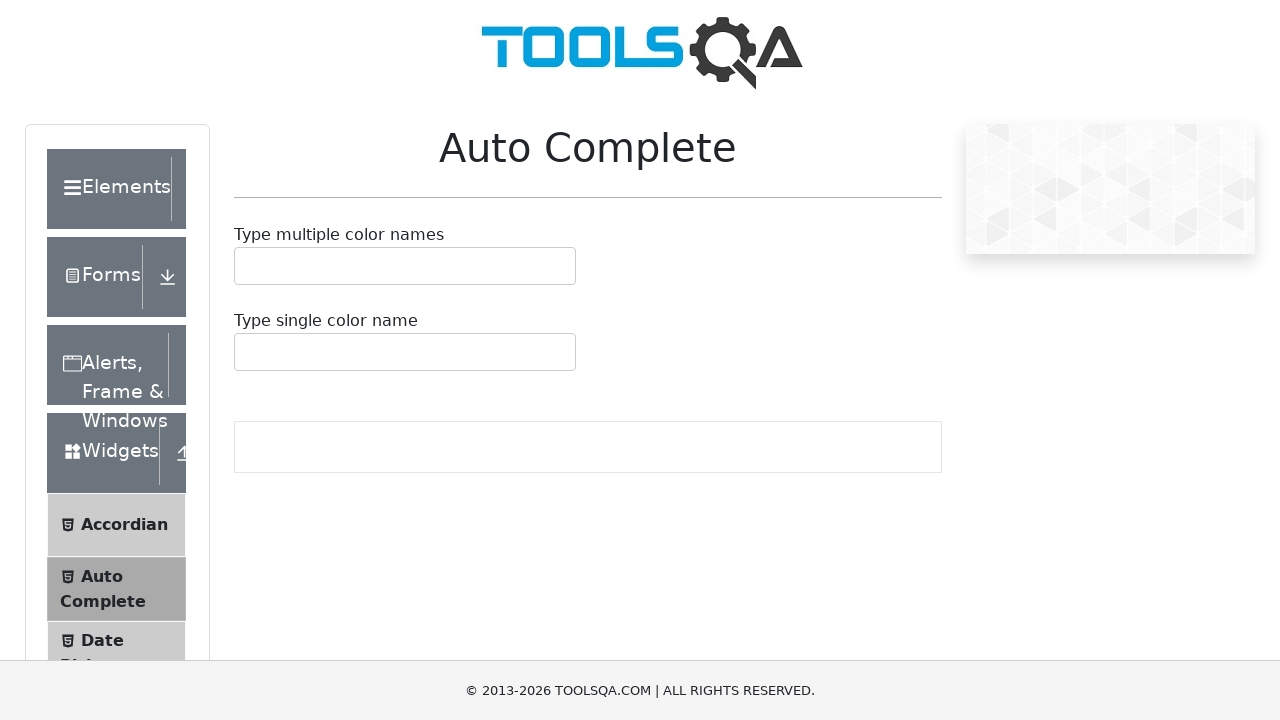

Clicked on auto-complete container at (405, 266) on #autoCompleteMultipleContainer
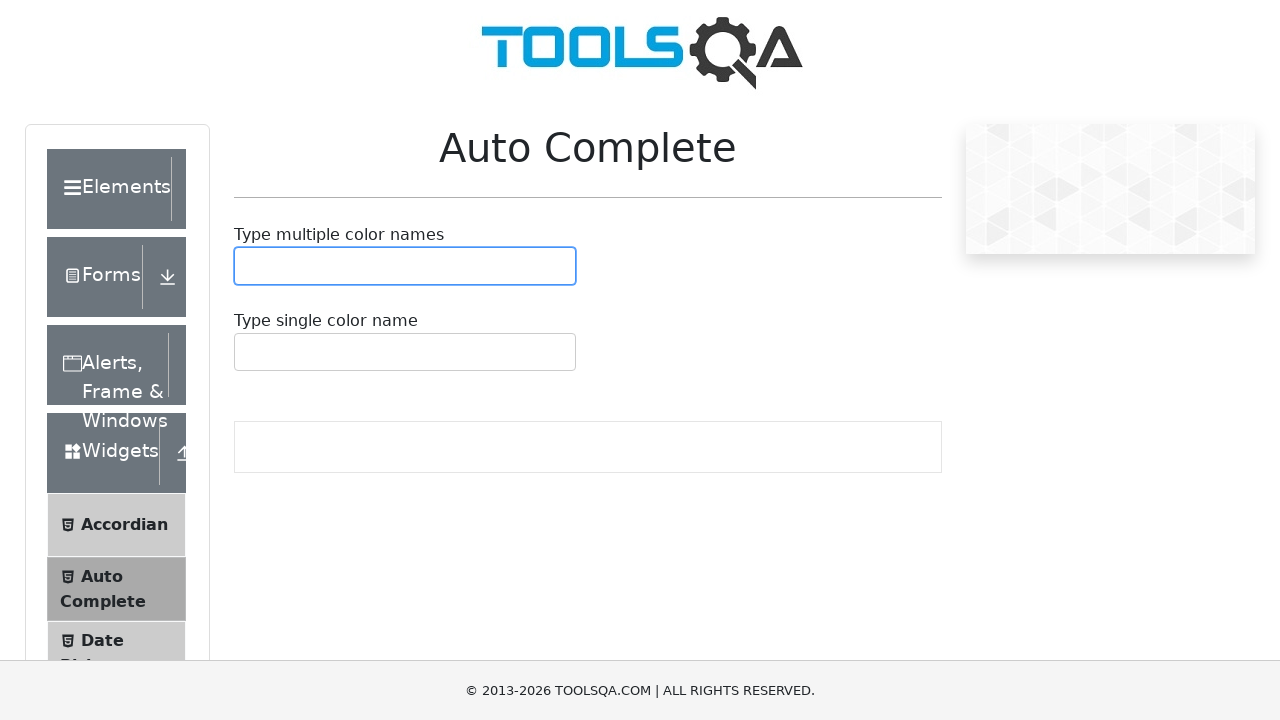

Waited 1000ms for container to be ready
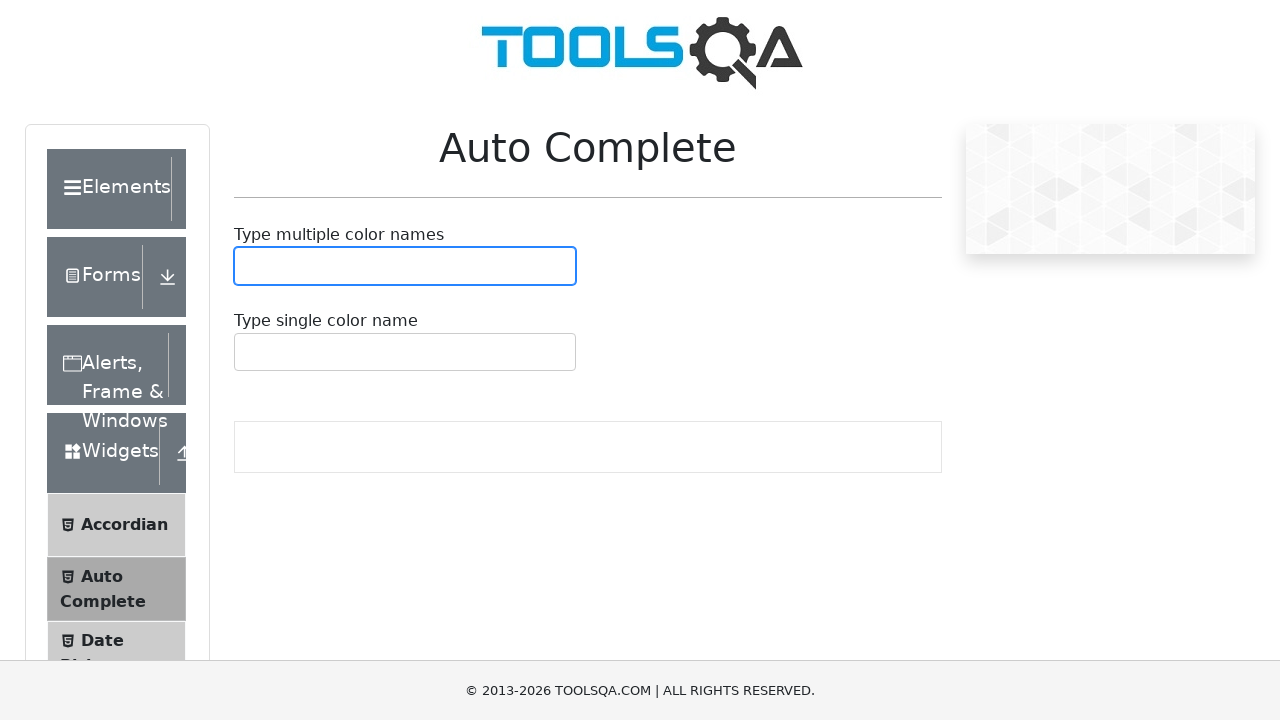

Typed 'a' to trigger auto-complete suggestions
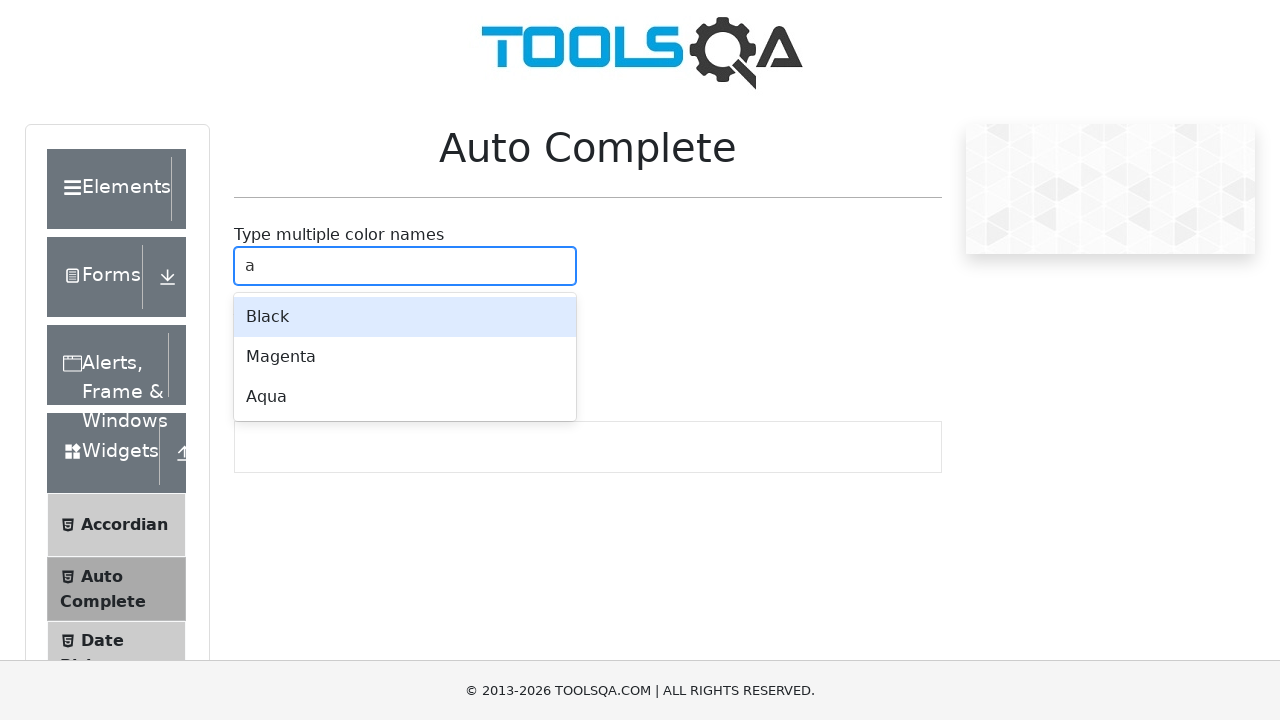

Waited 1000ms for auto-complete options to appear
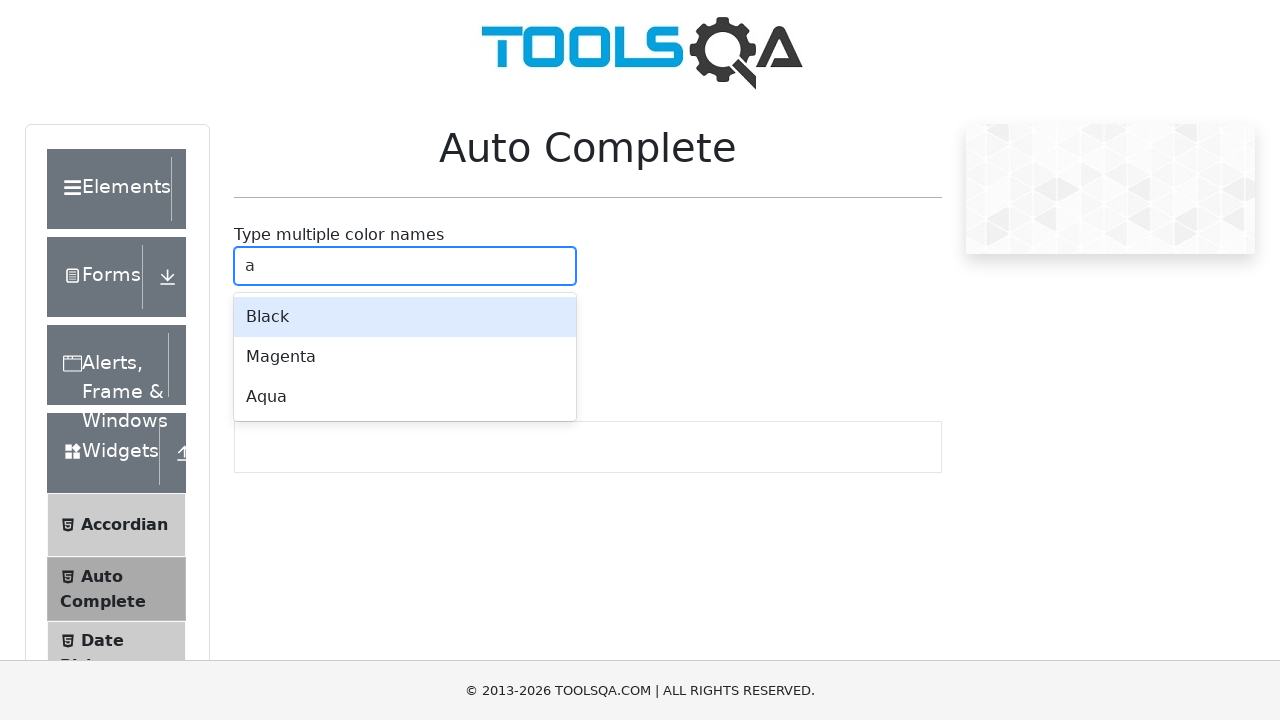

Pressed ArrowDown to navigate to first option
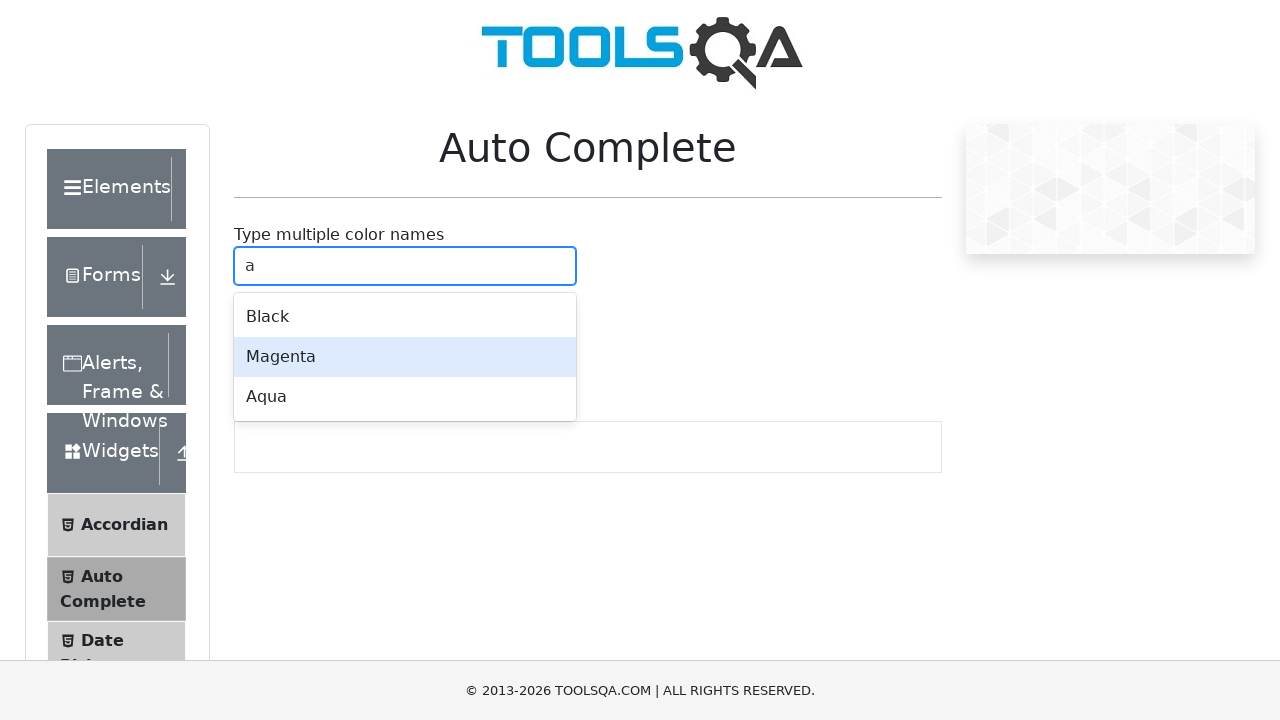

Pressed ArrowDown to navigate to second option
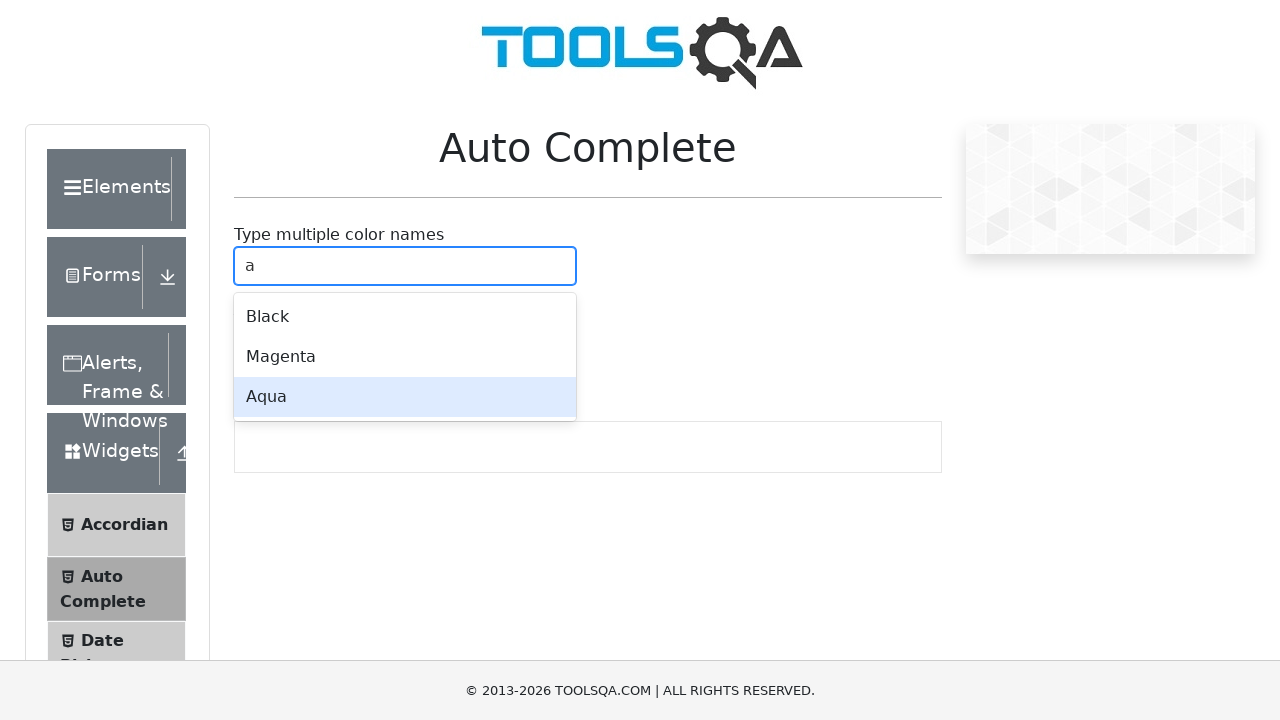

Pressed Enter to select the highlighted option
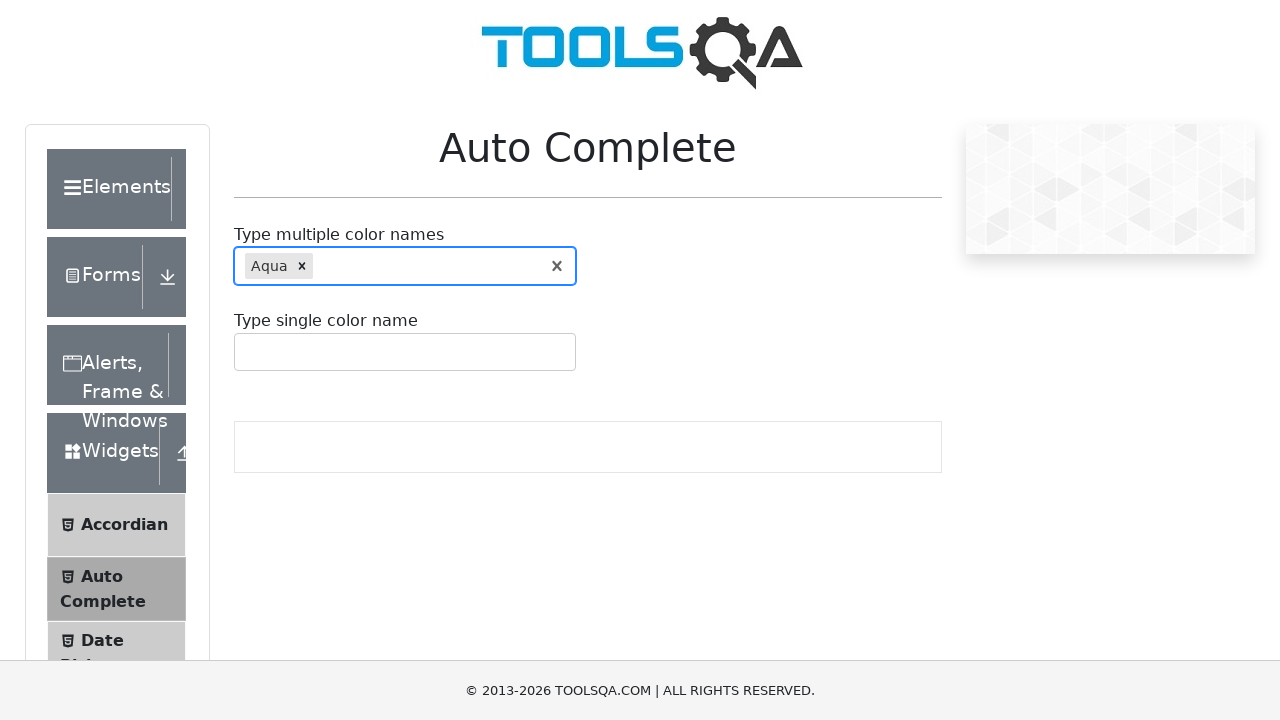

Waited 1000ms for selection to be processed
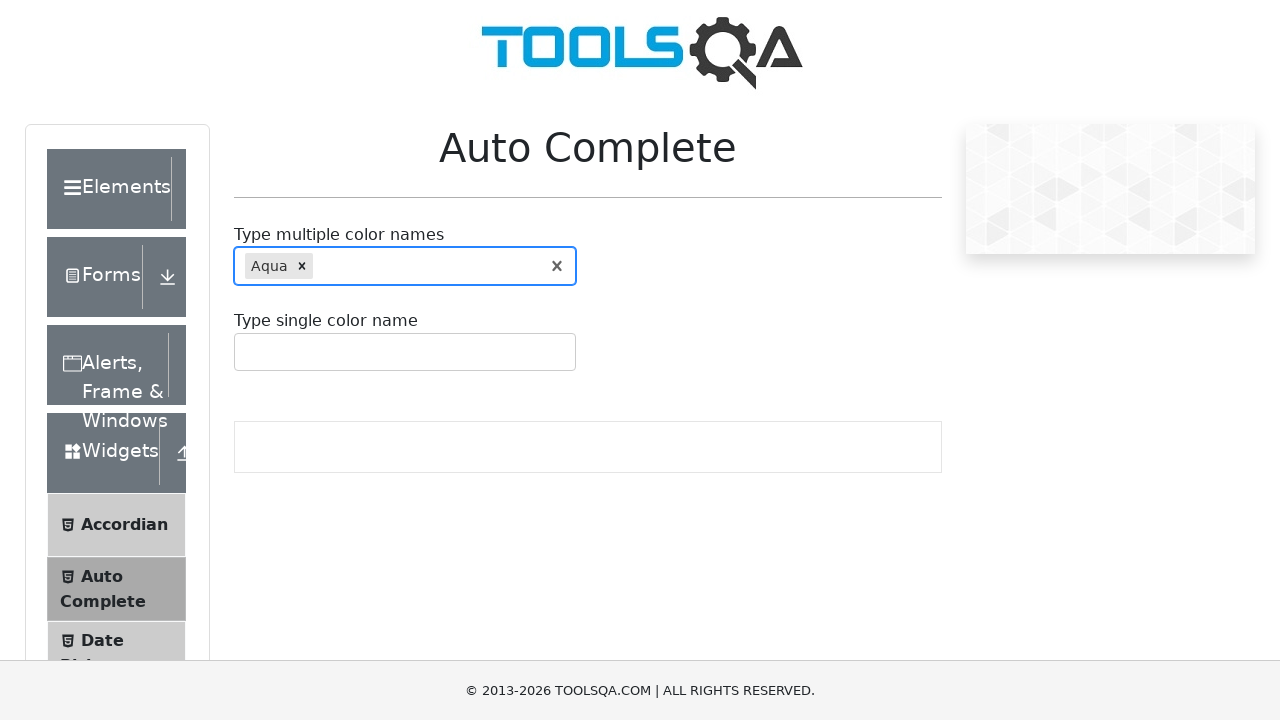

Waited 3000ms for final state
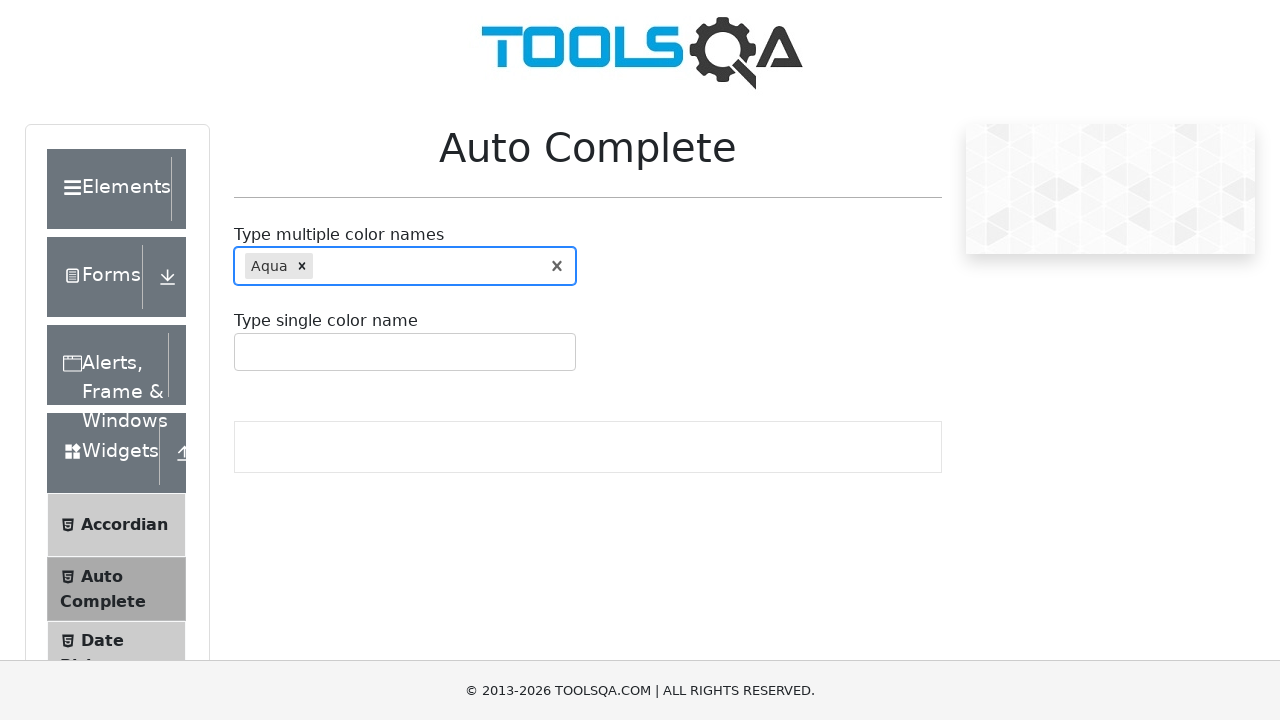

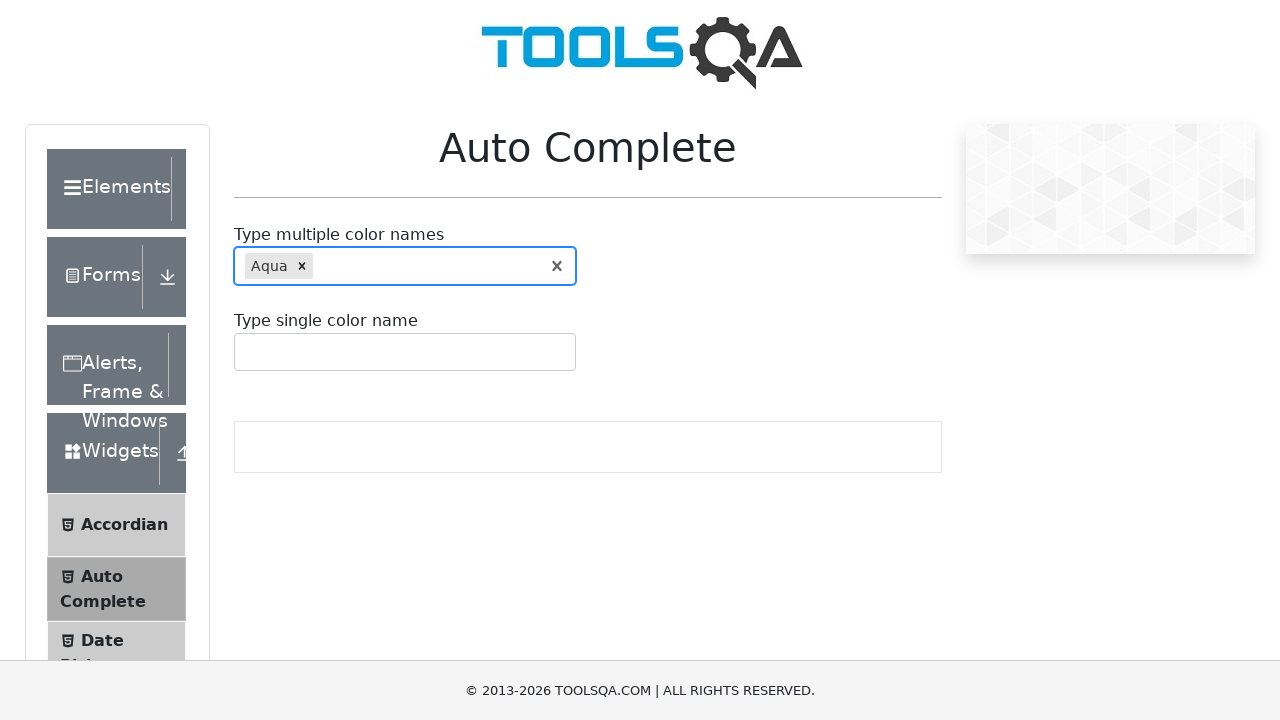